Tests the UI Testing Playground by navigating to the Click link and clicking on a button to verify its behavior

Starting URL: http://www.uitestingplayground.com/

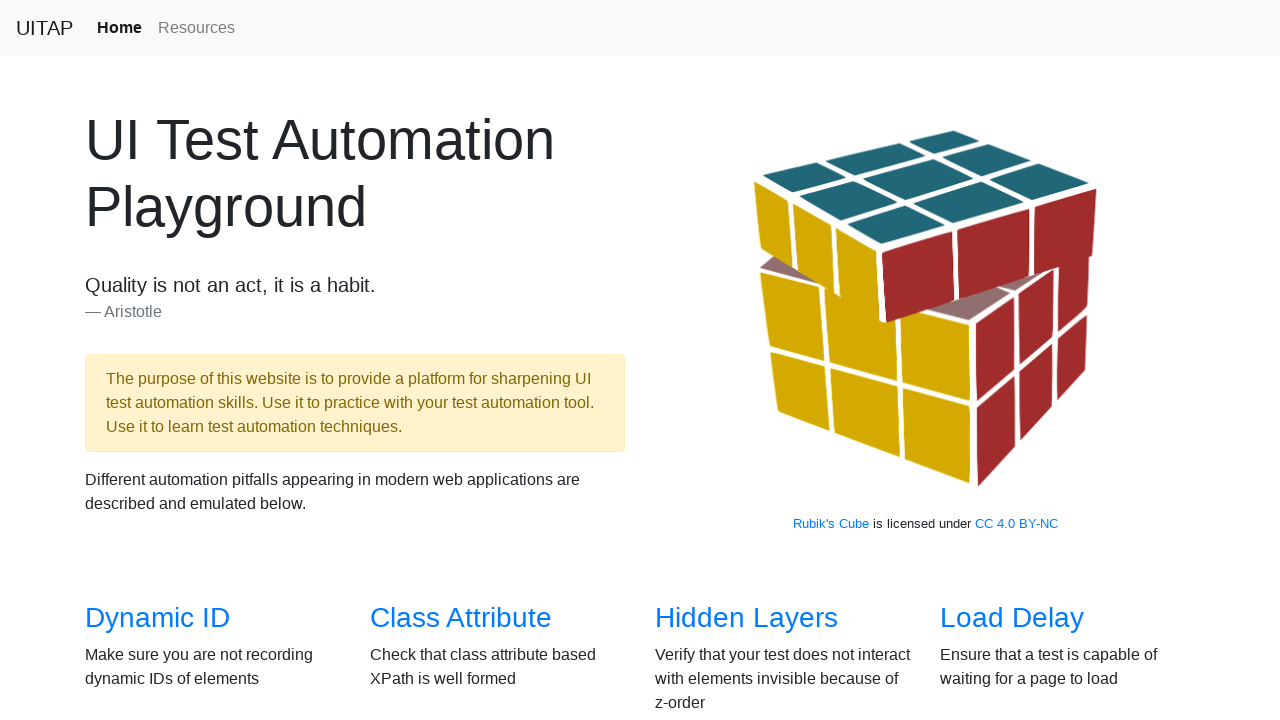

Clicked on the 'Click' link to navigate to click test page at (685, 360) on a:text('Click')
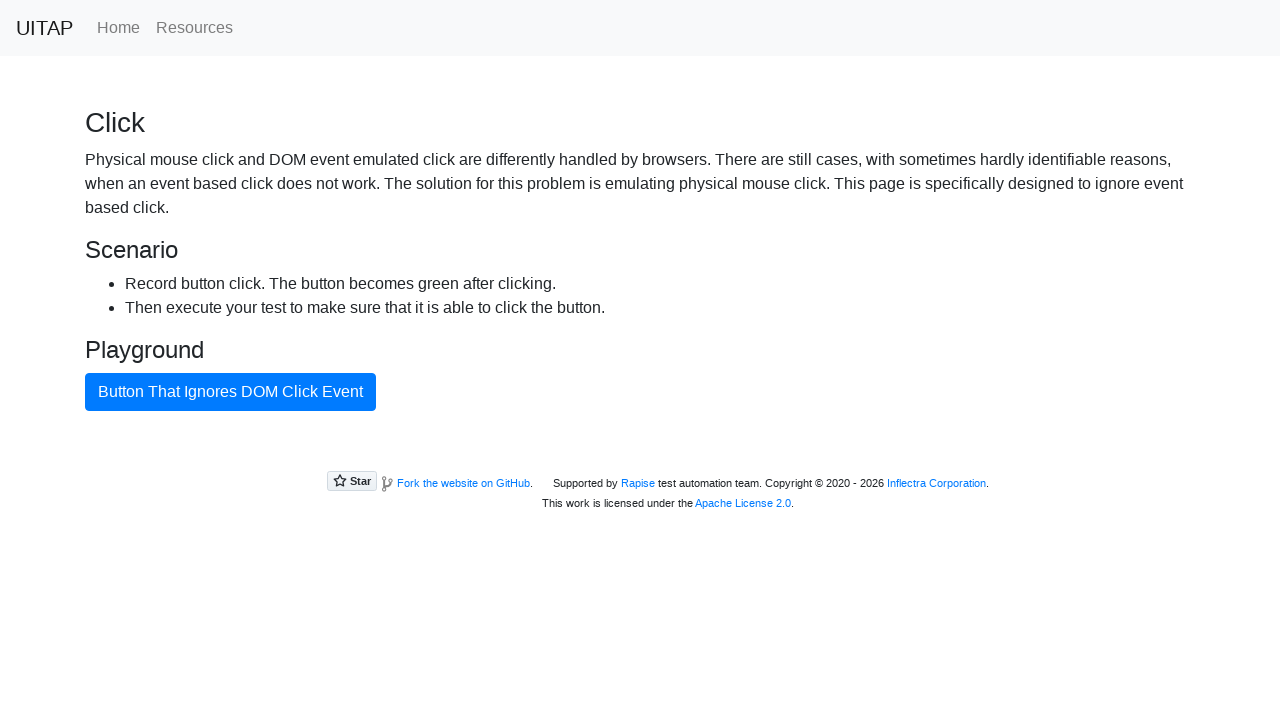

Bad button element loaded and ready
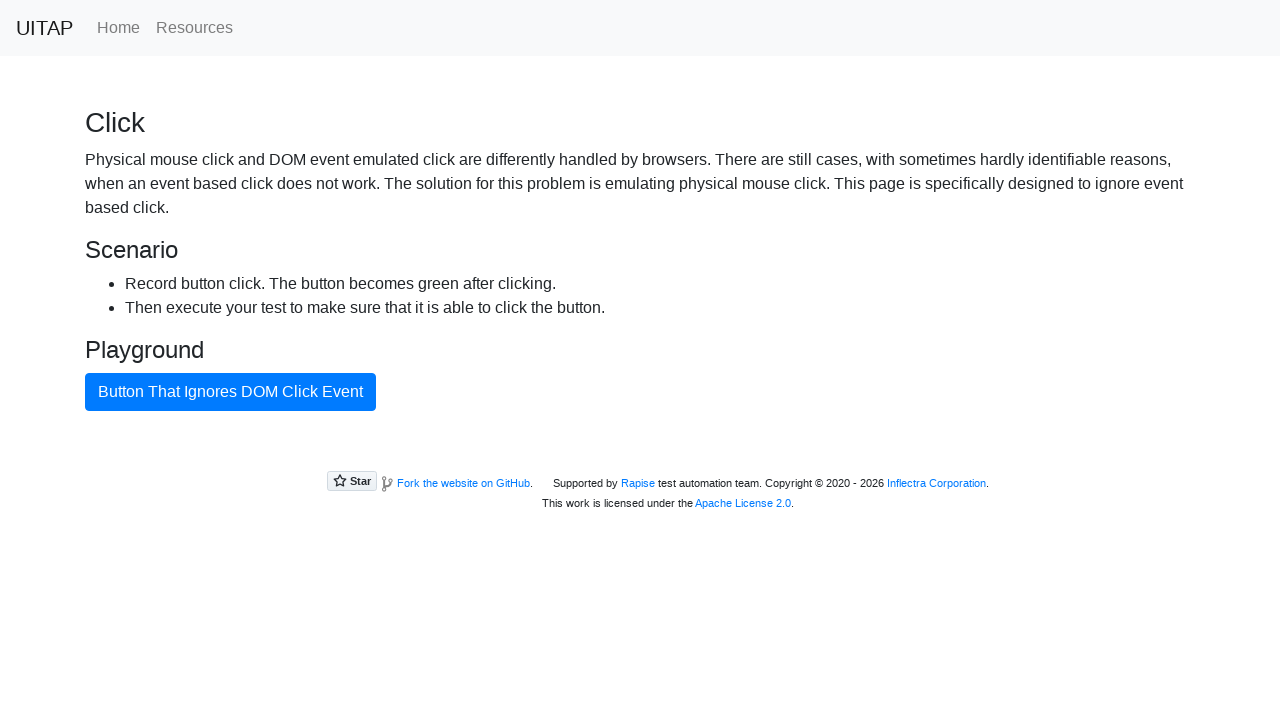

Clicked the bad button at (230, 392) on #badButton
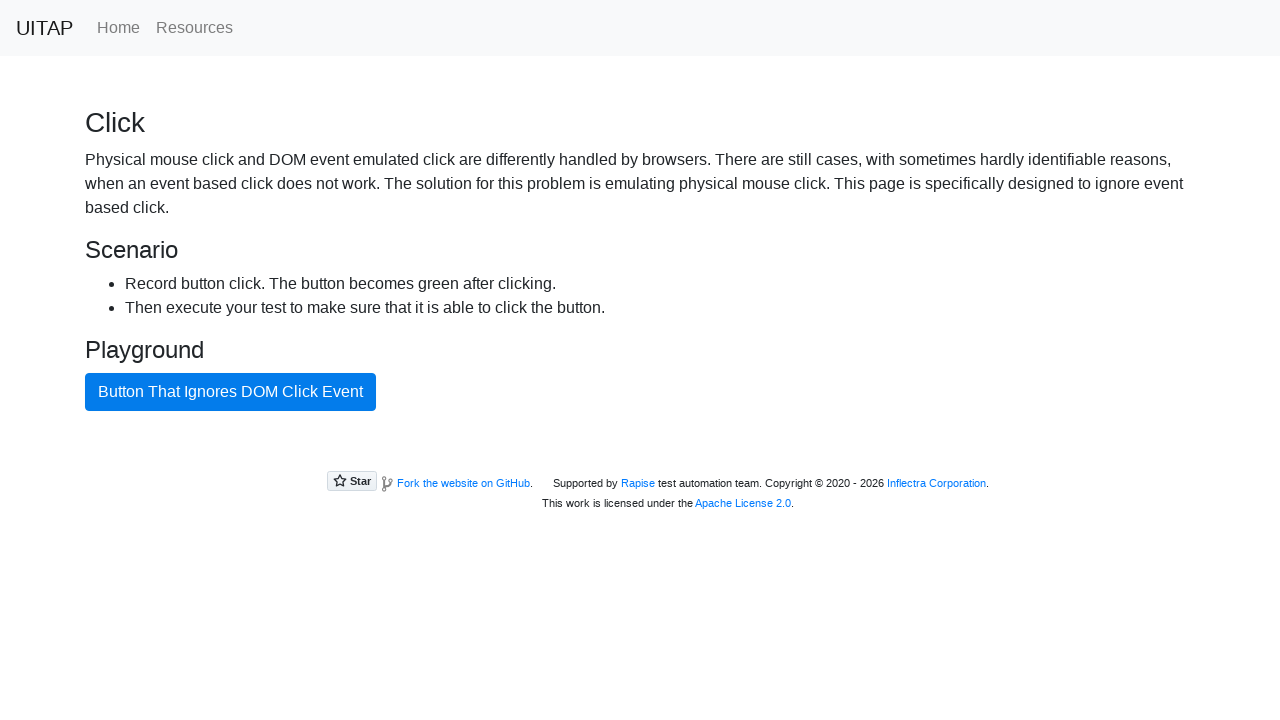

Retrieved bad button class attribute: 'btn btn-success'
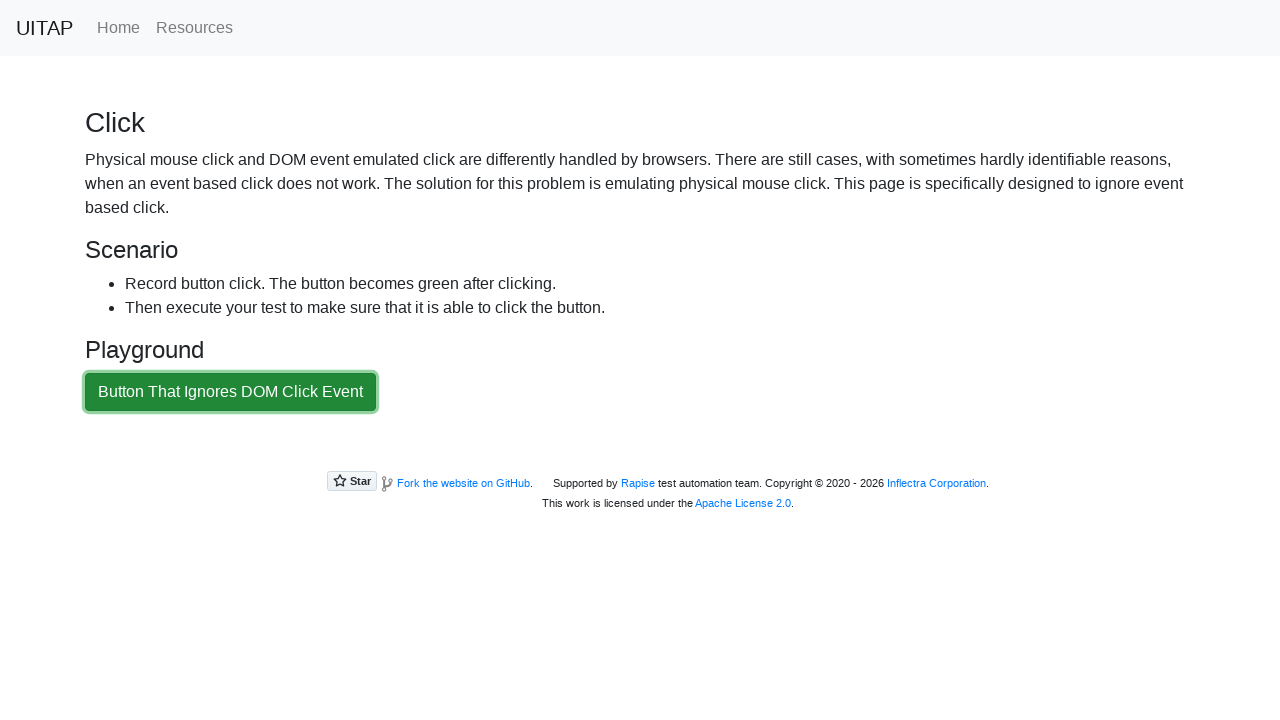

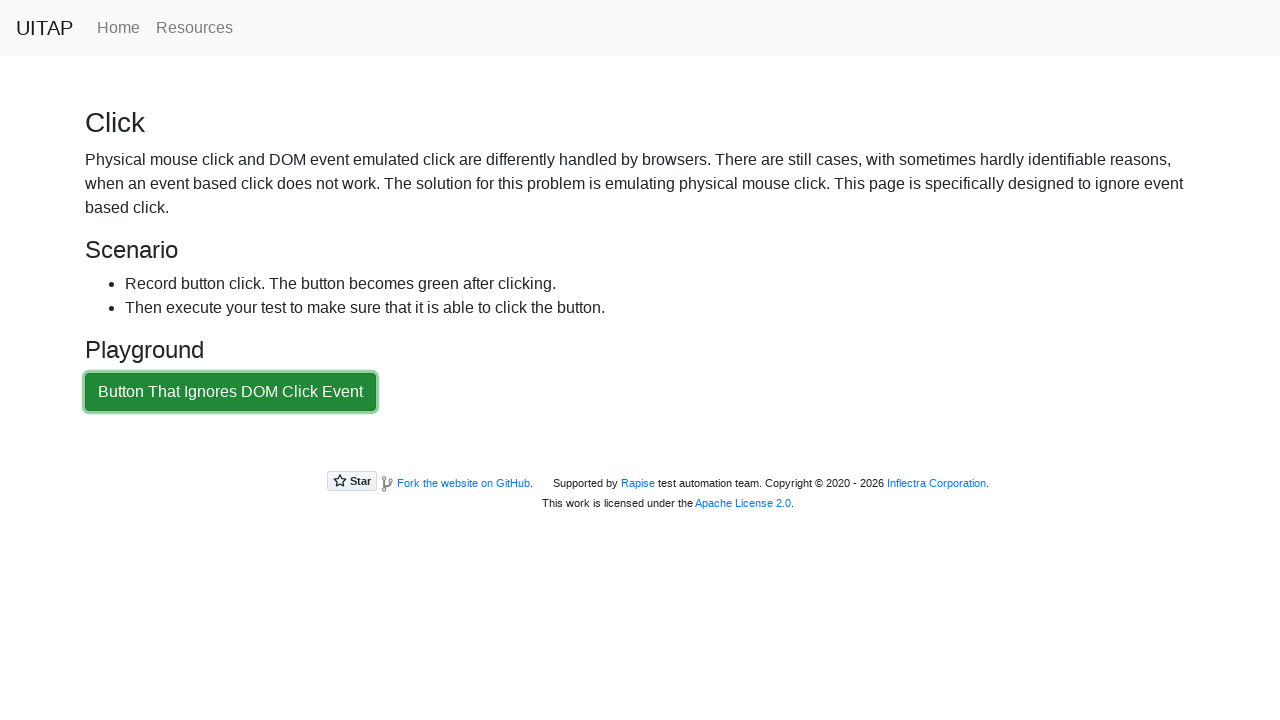